Tests handling of JavaScript alert dialogs by clicking a button that triggers an alert and accepting it, then verifying the result message

Starting URL: https://the-internet.herokuapp.com/javascript_alerts

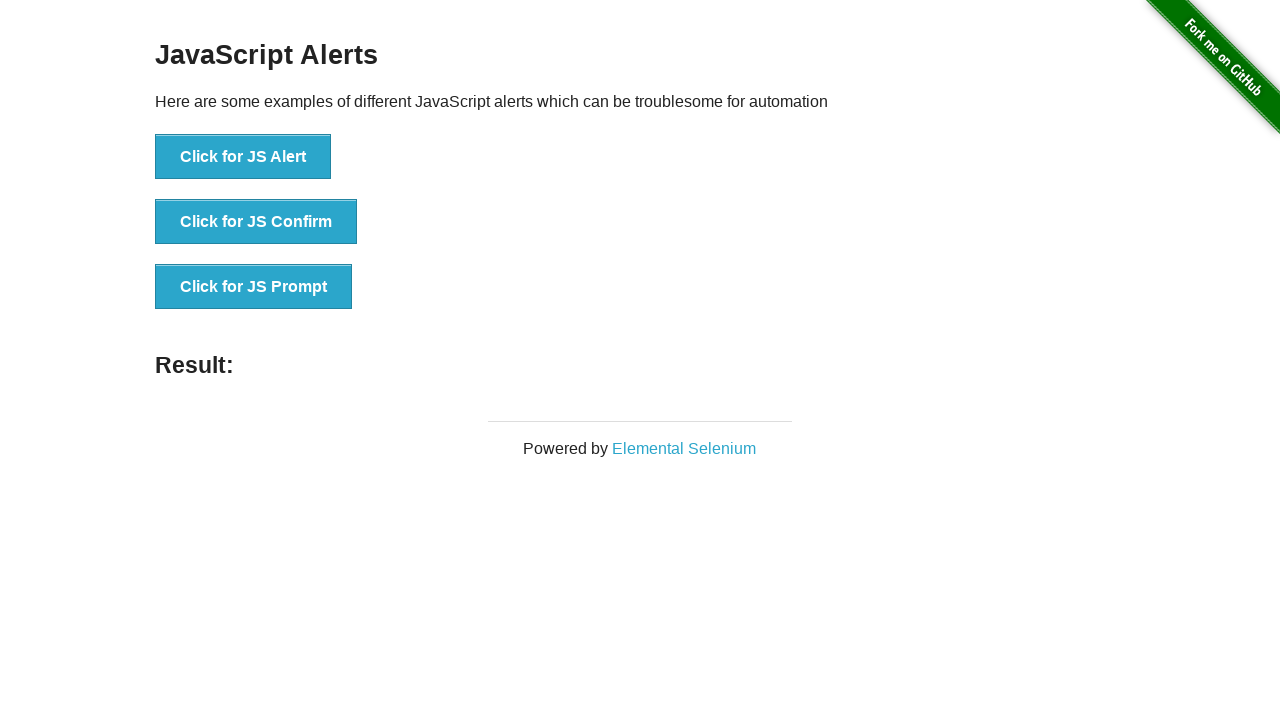

Set up dialog handler to automatically accept alerts
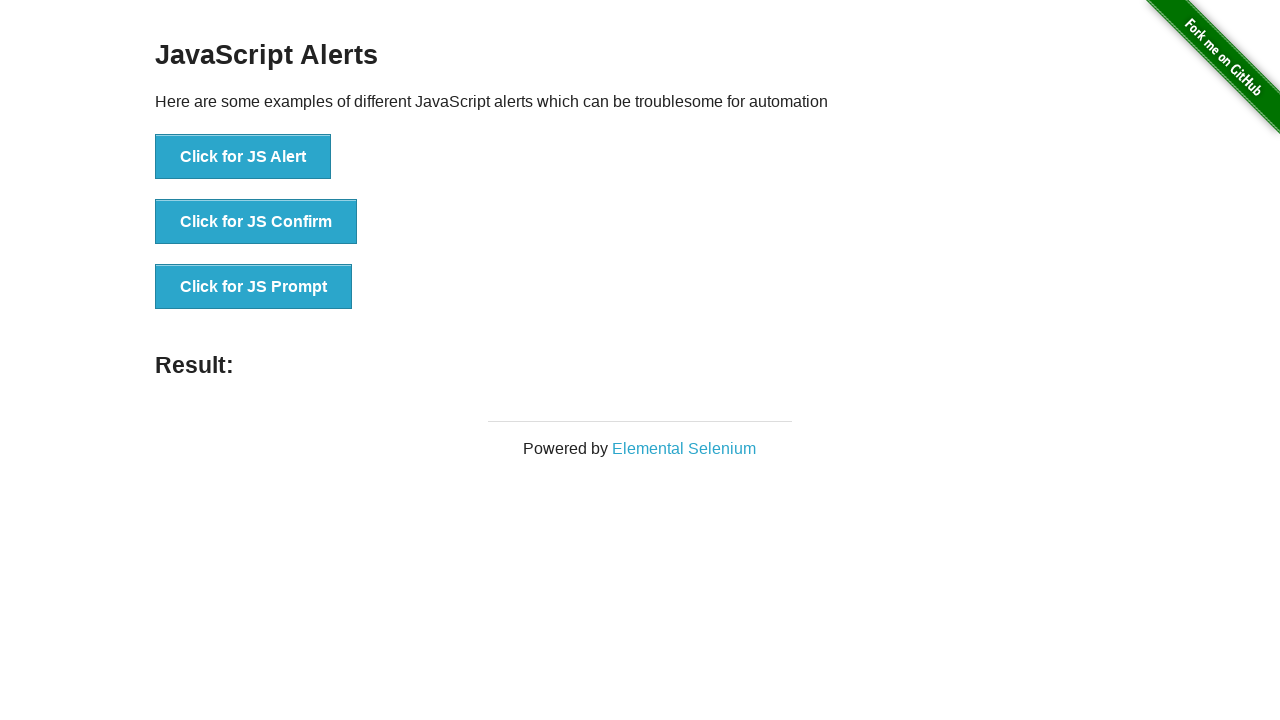

Clicked the 'Click for JS Alert' button to trigger JavaScript alert dialog at (243, 157) on internal:role=button[name="Click for JS Alert"i]
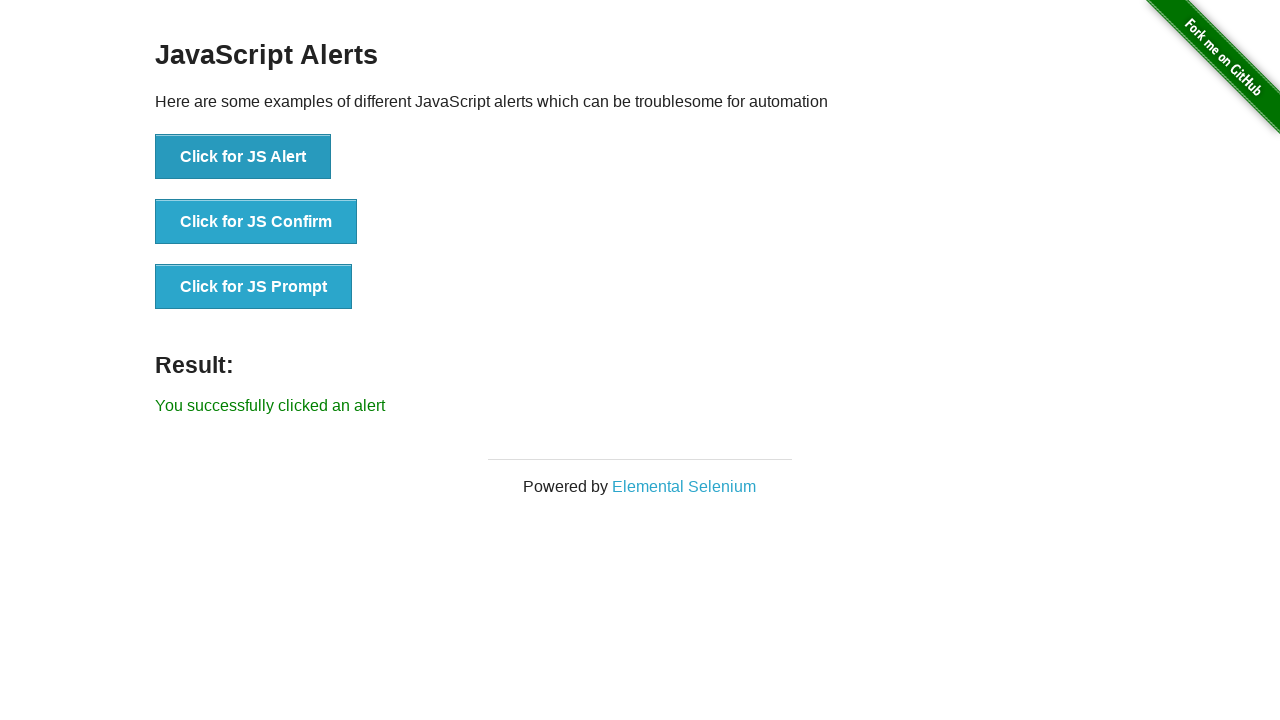

Result message element appeared after accepting alert
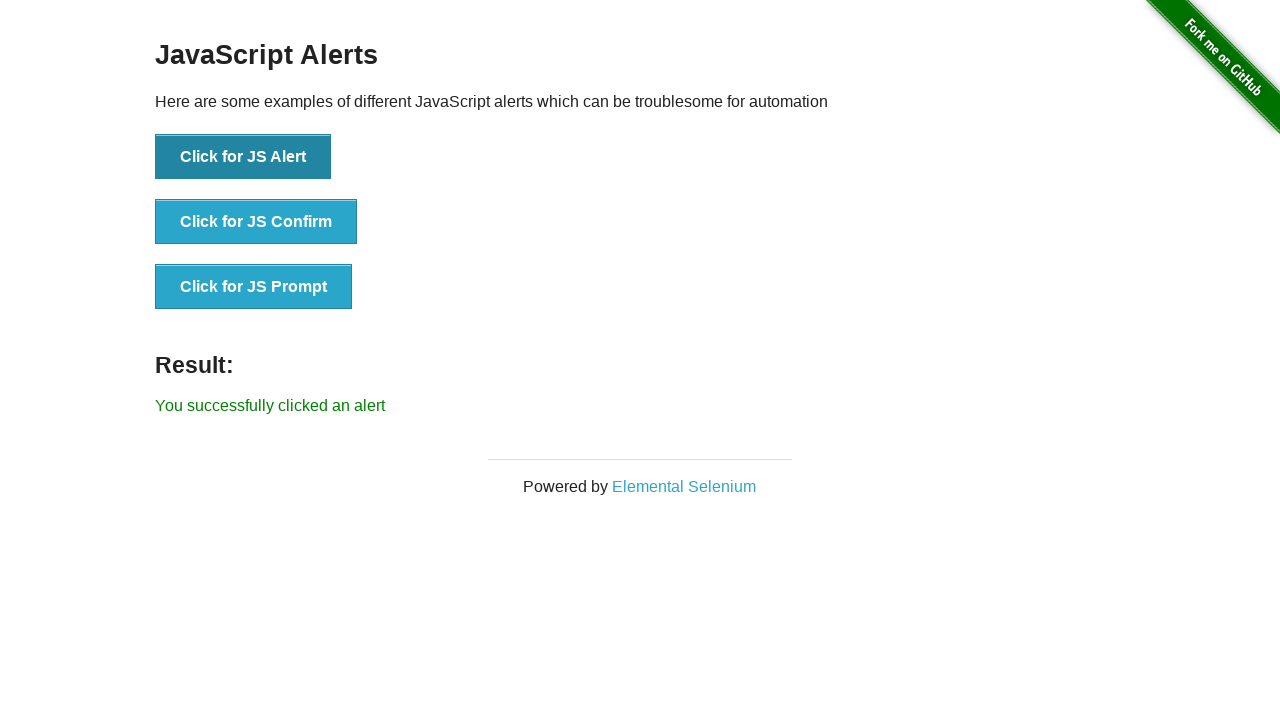

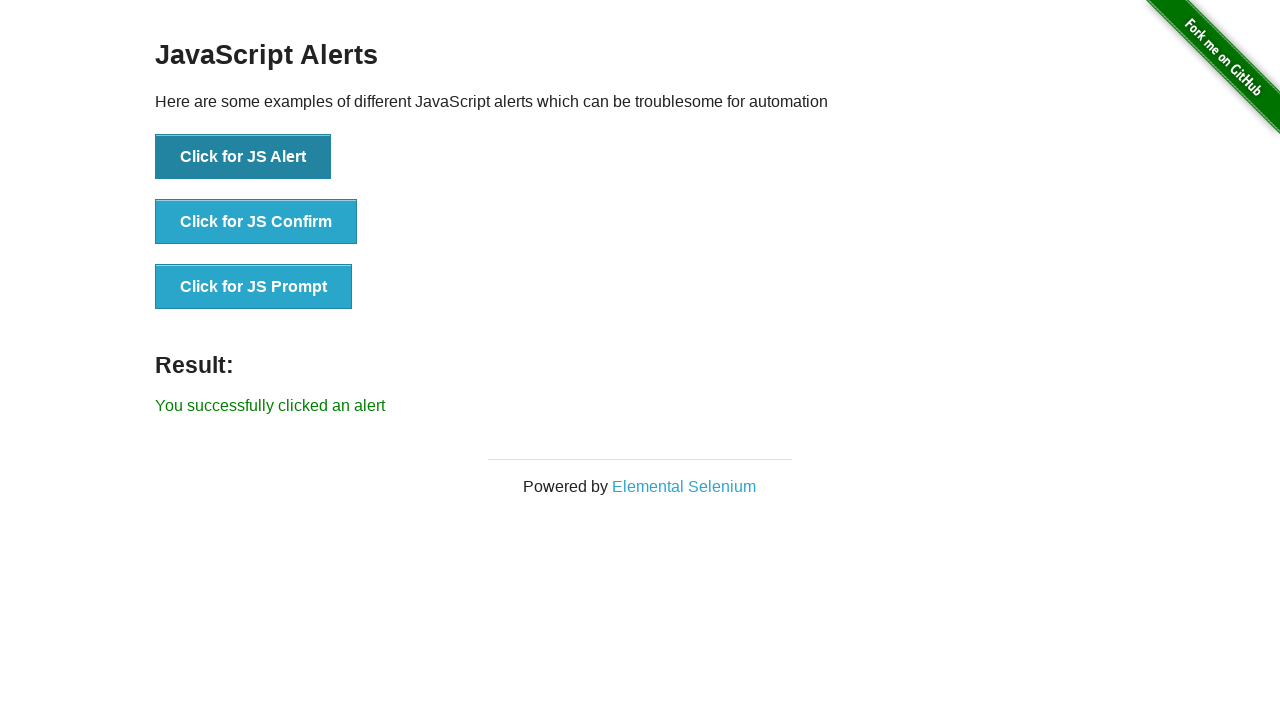